Tests add/remove element functionality by clicking the Add Element button, verifying the Delete button appears, clicking Delete, and verifying the button is removed from the page.

Starting URL: https://practice.cydeo.com/add_remove_elements/

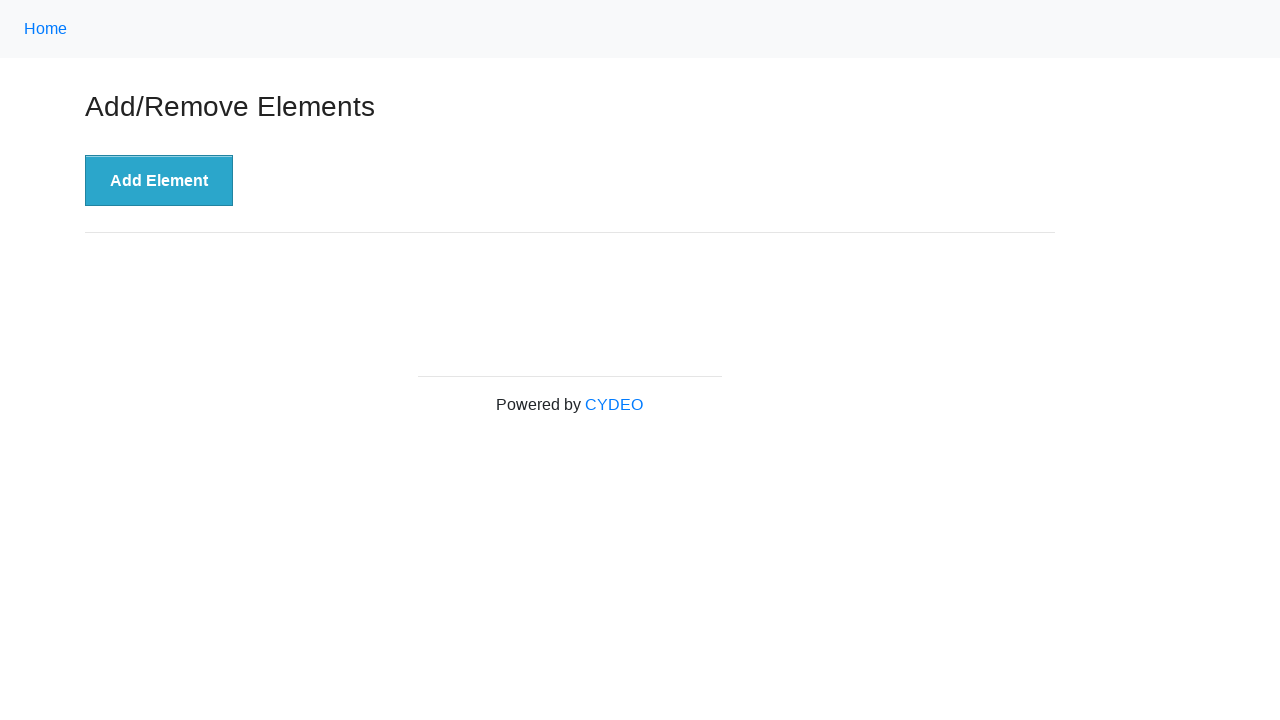

Navigated to add/remove elements practice page
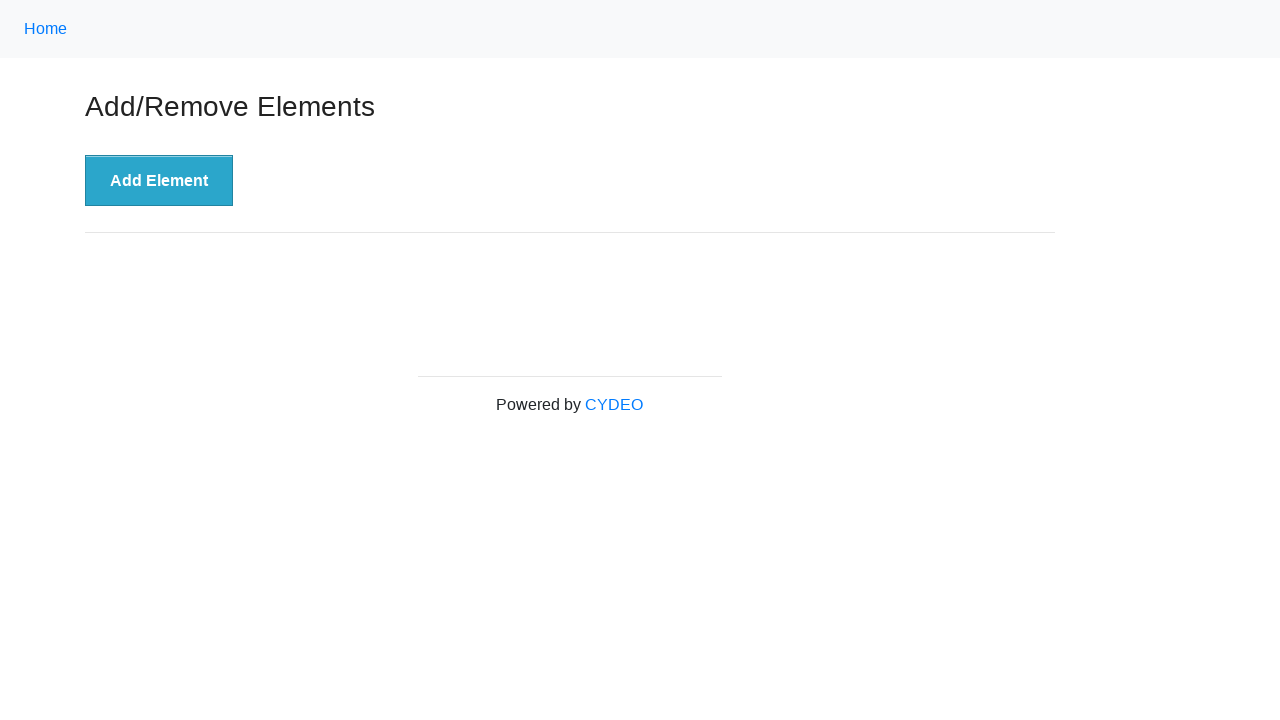

Clicked the 'Add Element' button at (159, 181) on xpath=//button[.='Add Element']
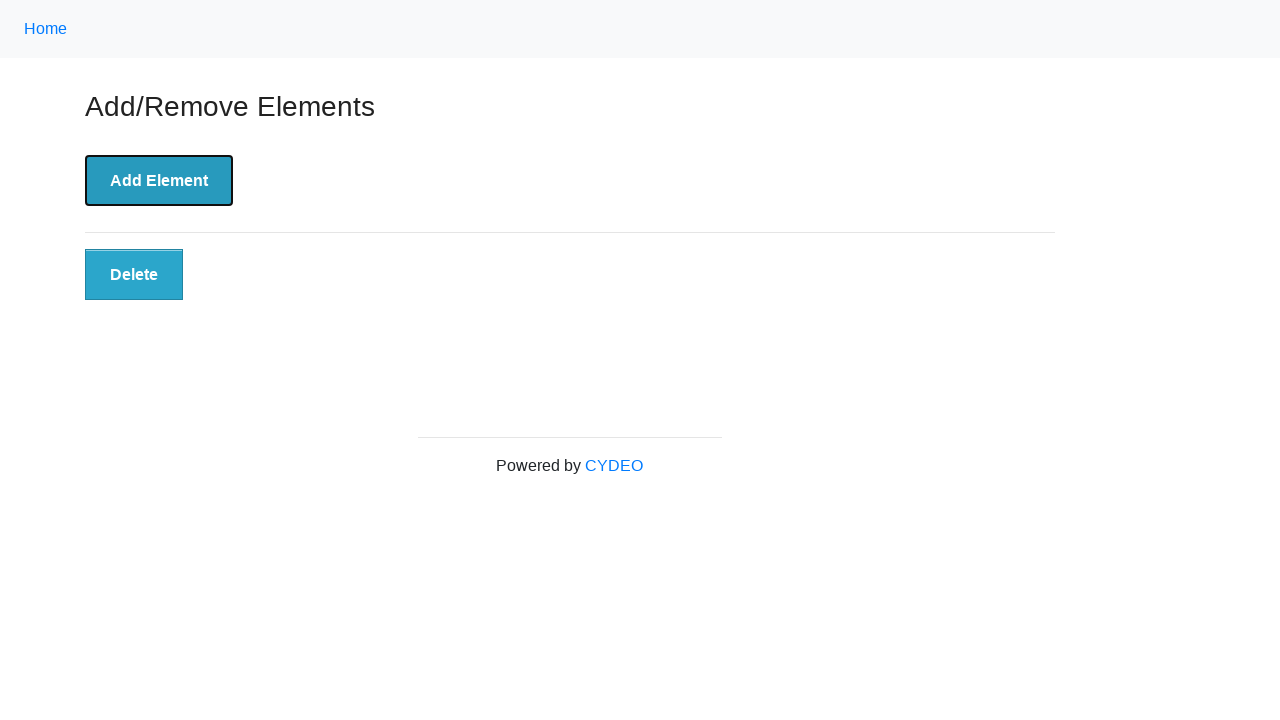

Delete button appeared on the page
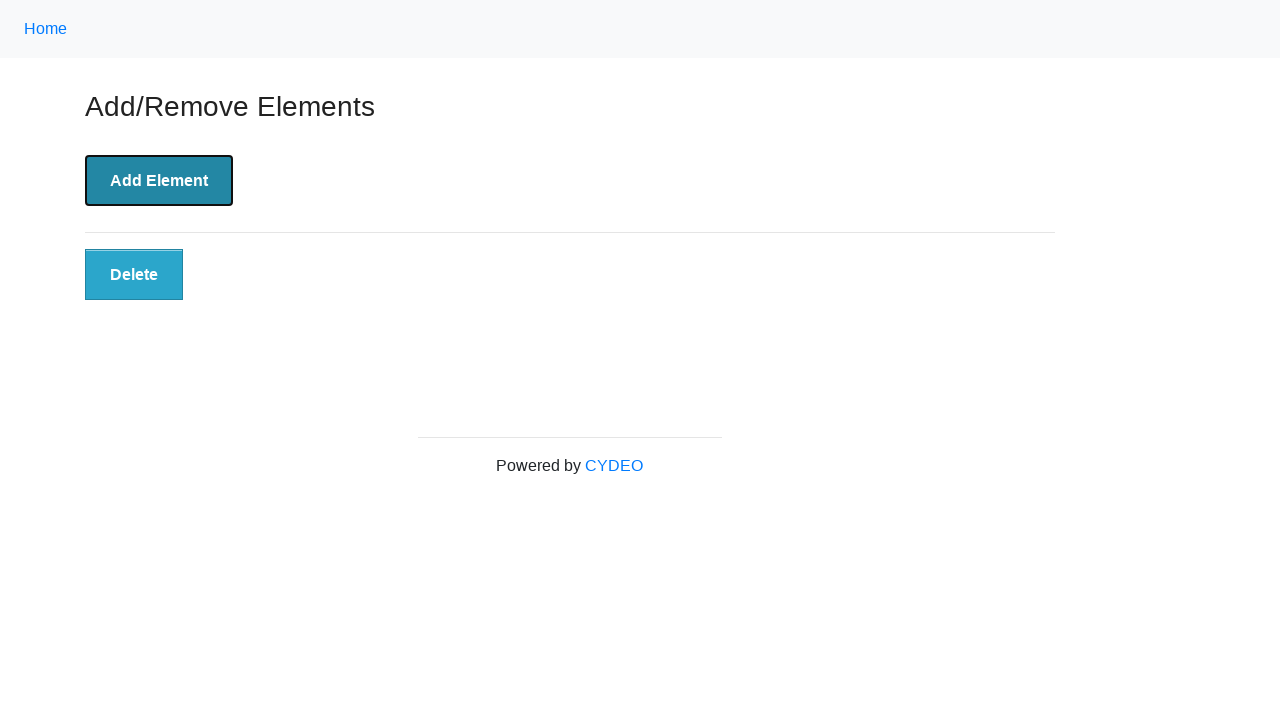

Clicked the 'Delete' button at (134, 275) on xpath=//button[@onclick='deleteElement()']
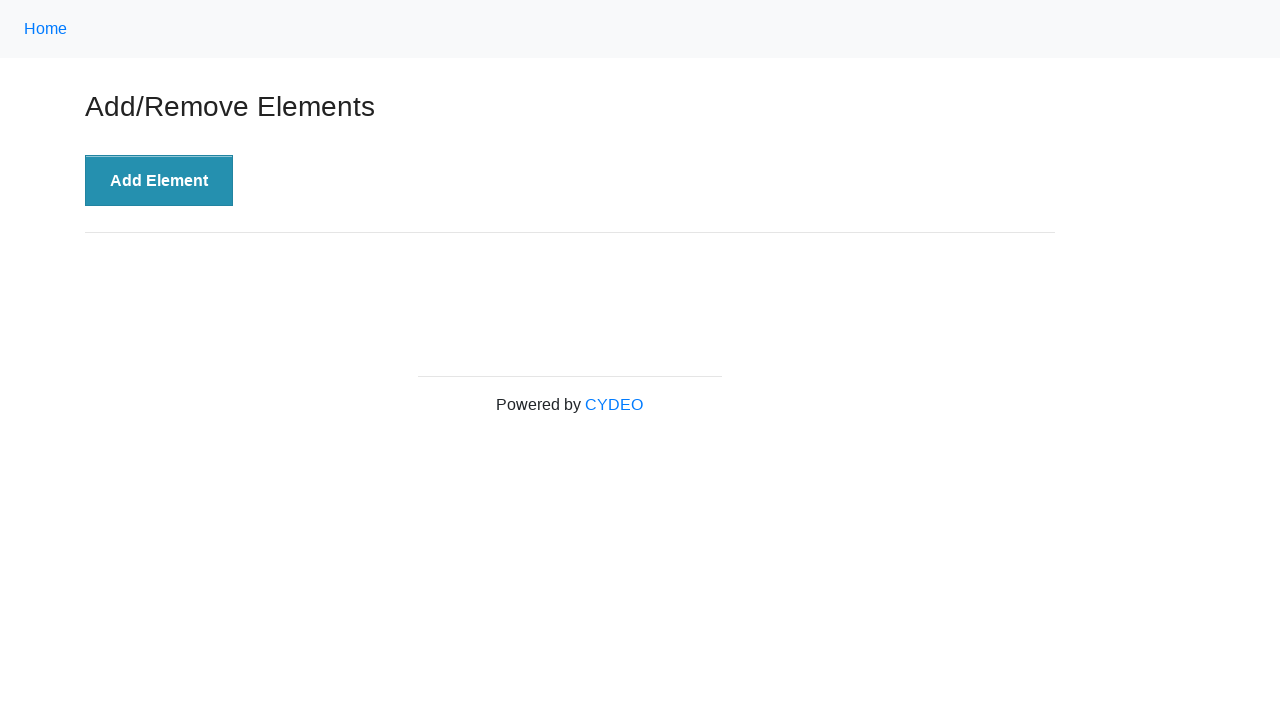

Verified the Delete button was removed from the page
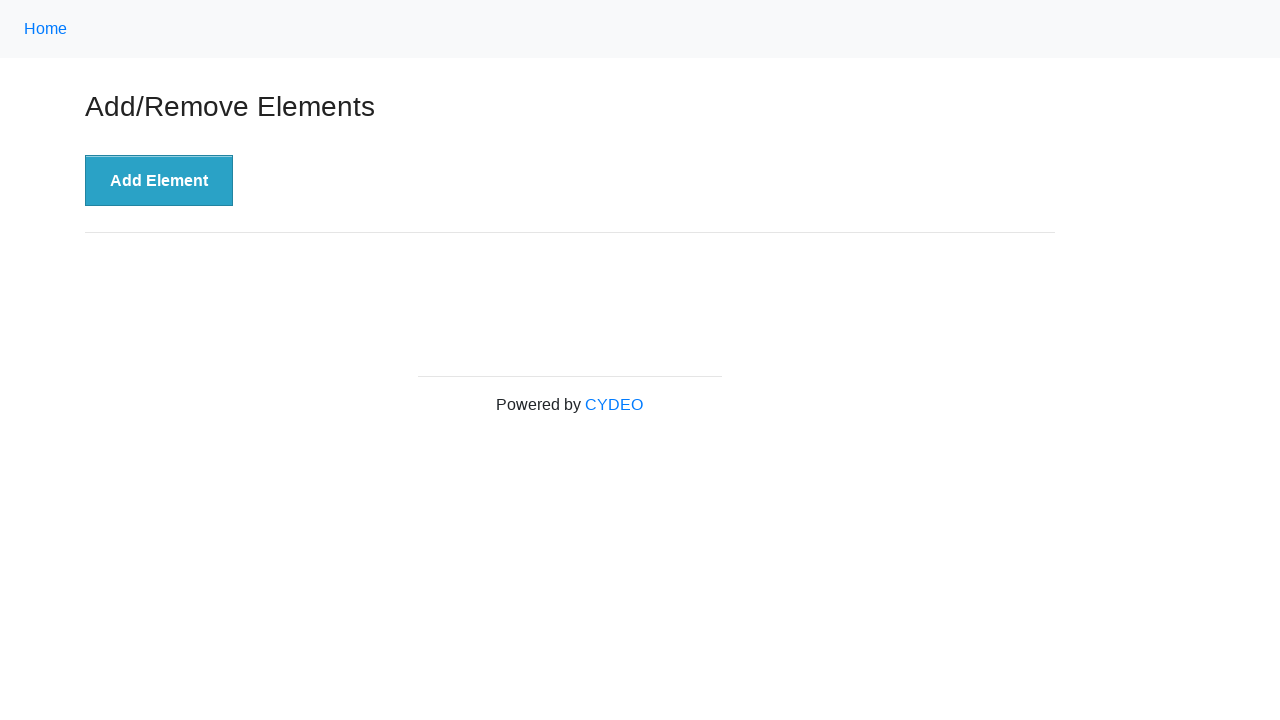

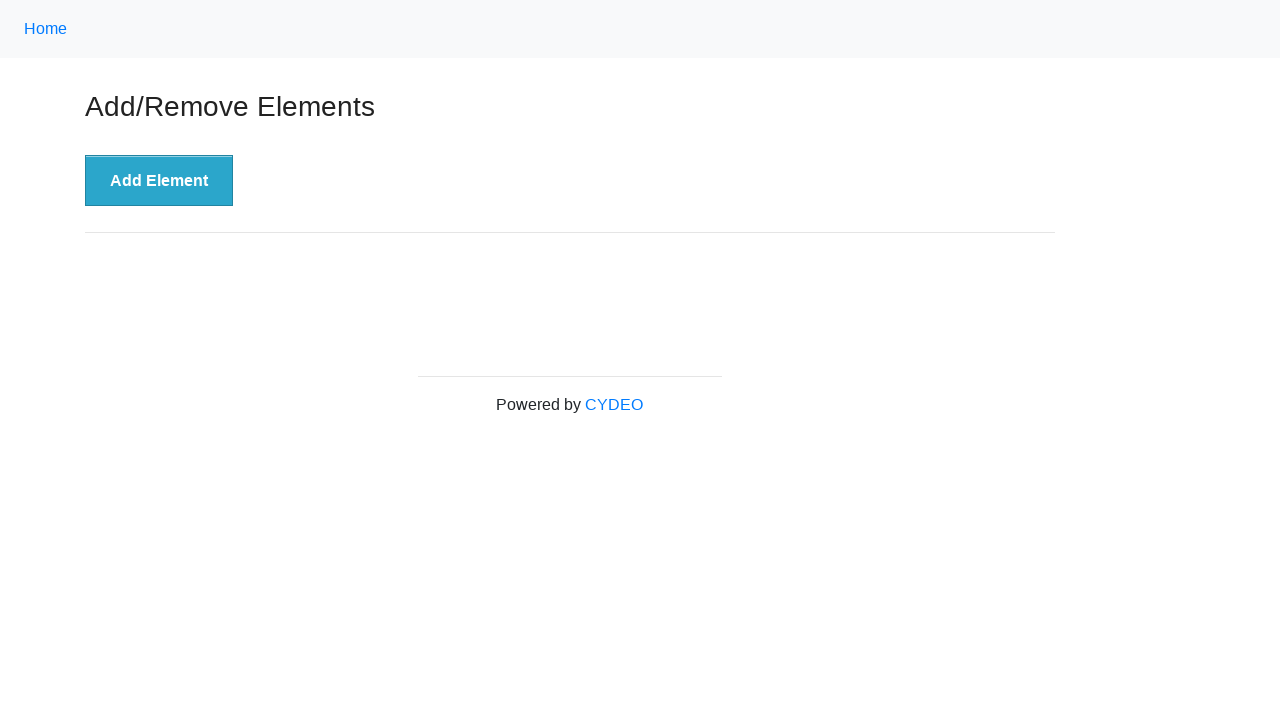